Tests right click (context click) functionality on a button

Starting URL: https://demoqa.com/buttons

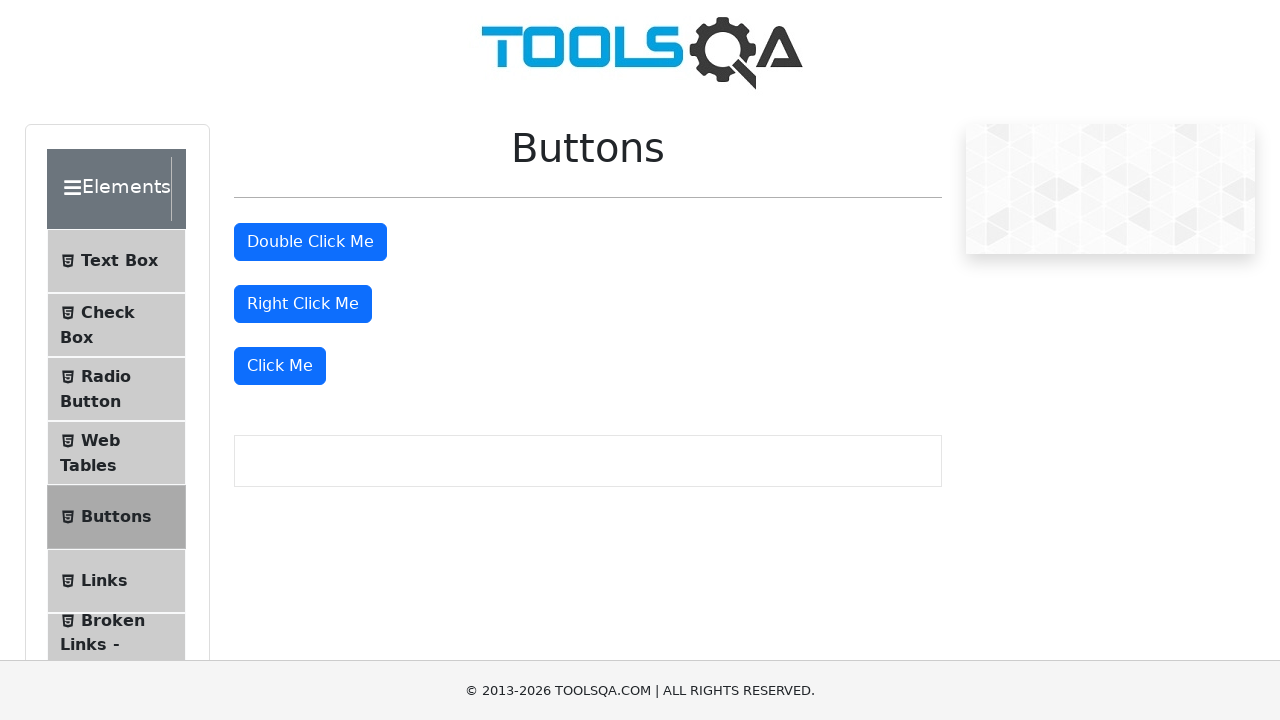

Right click button element loaded
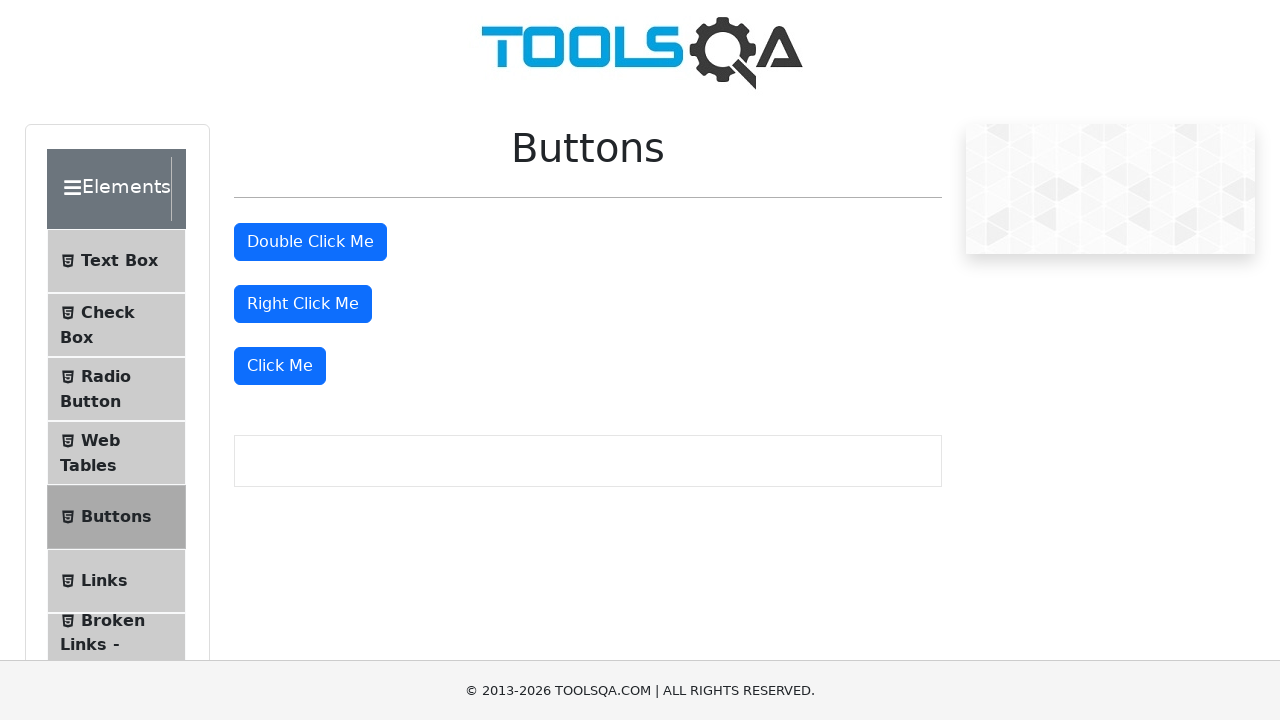

Performed right click on the button at (303, 304) on #rightClickBtn
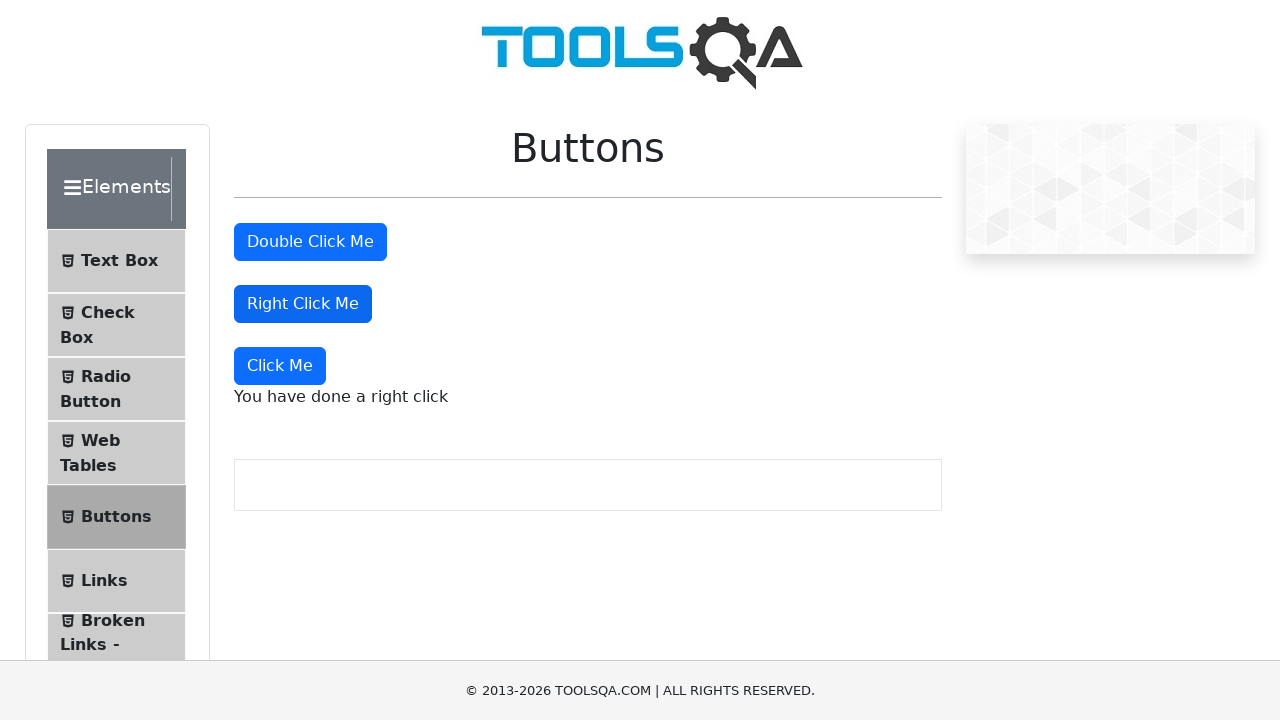

Right click confirmation message appeared
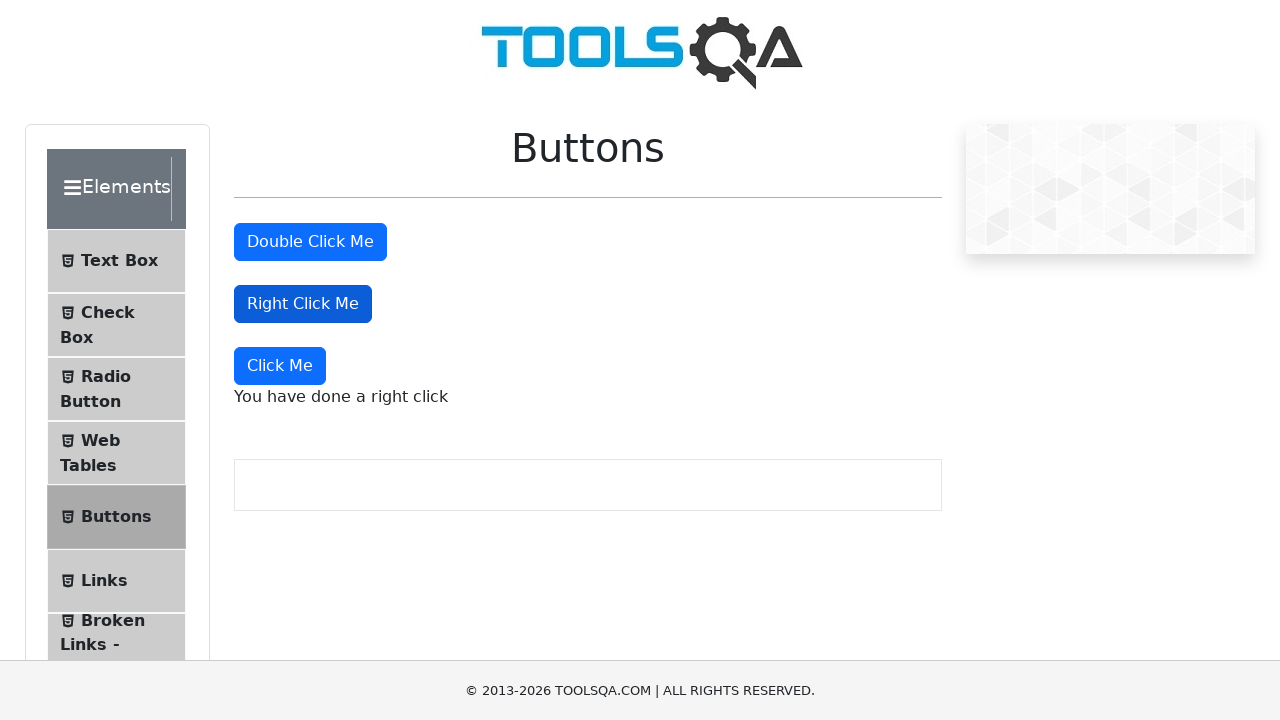

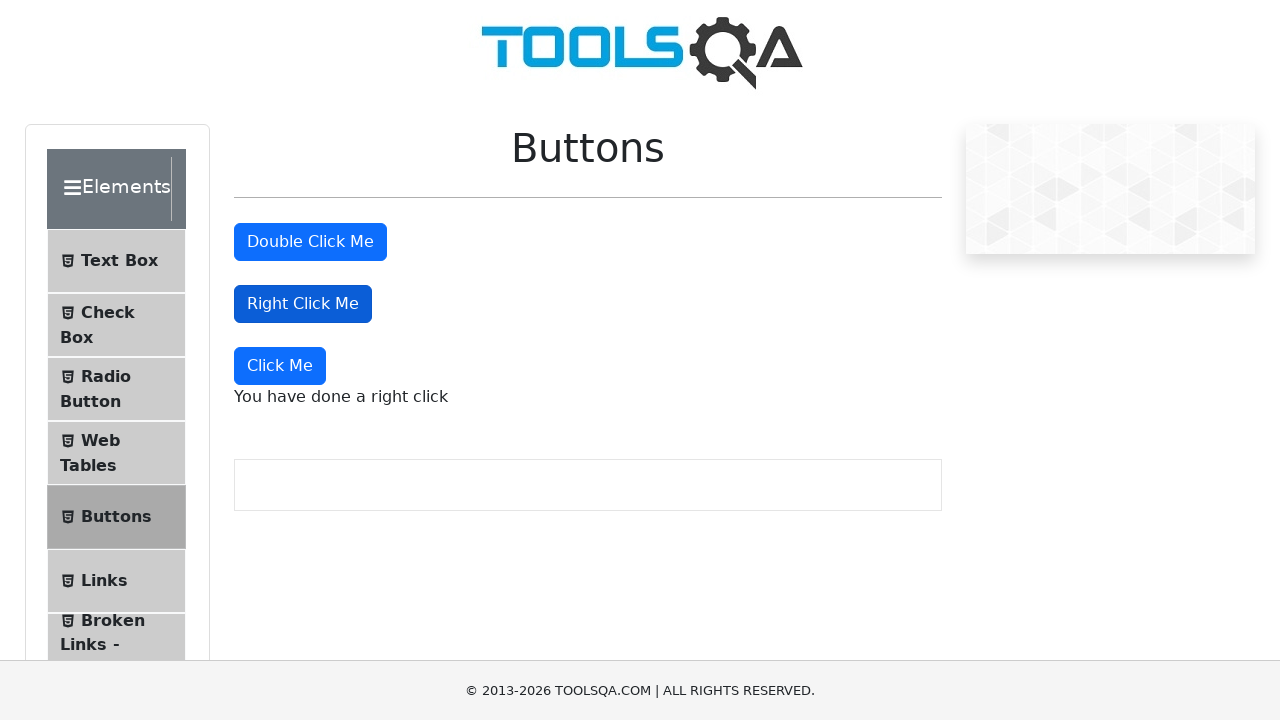